Tests editing a todo item by double-clicking, filling new text, and pressing Enter

Starting URL: https://demo.playwright.dev/todomvc

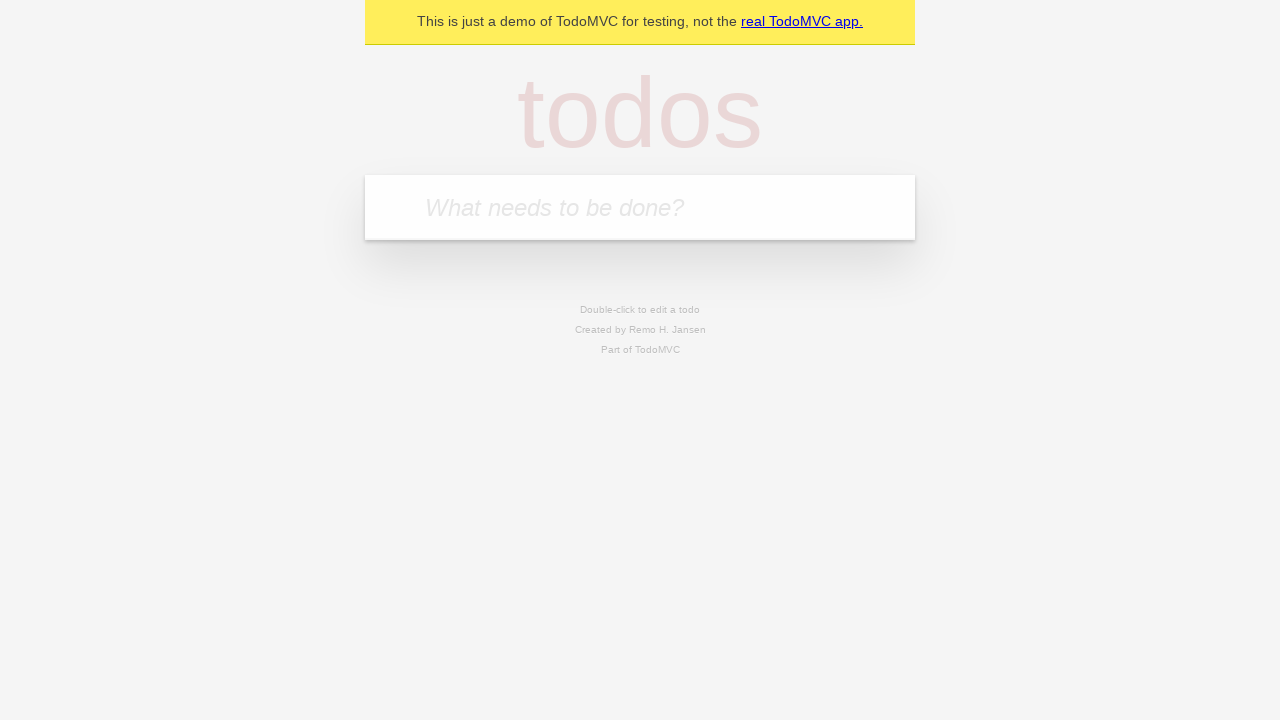

Filled input field with 'buy some cheese' on internal:attr=[placeholder="What needs to be done?"i]
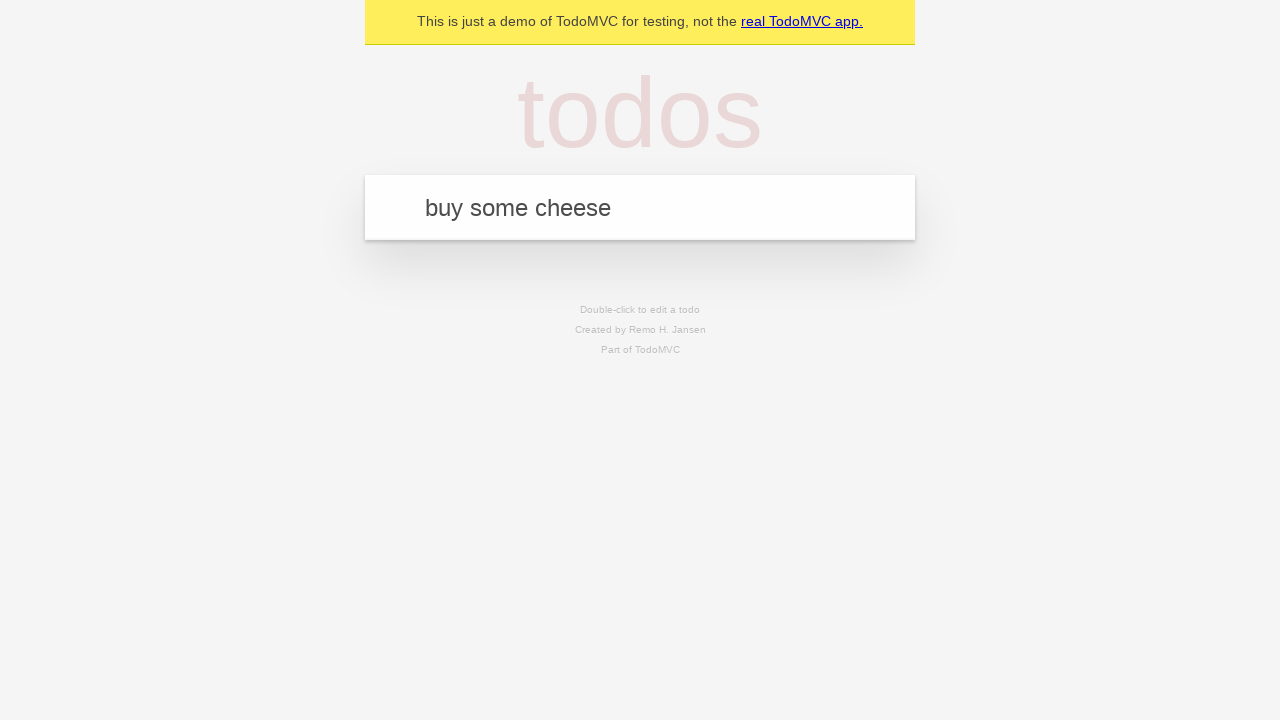

Pressed Enter to add first todo item on internal:attr=[placeholder="What needs to be done?"i]
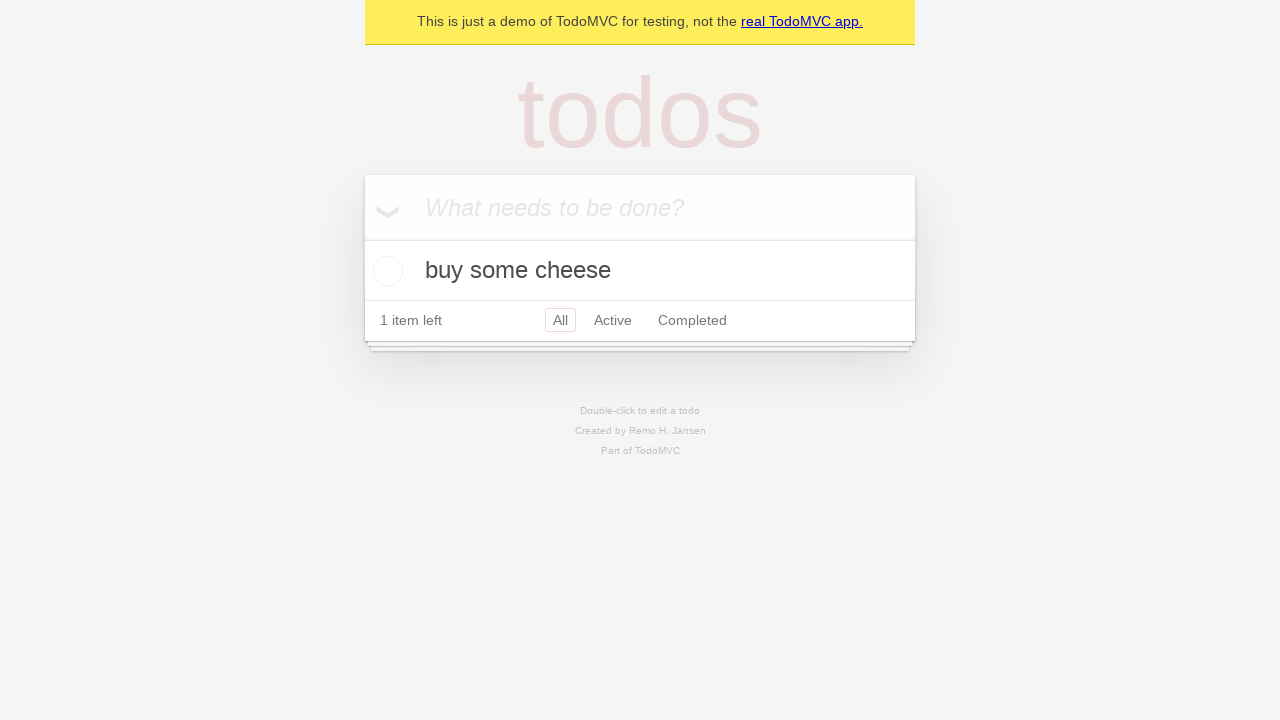

Filled input field with 'feed the cat' on internal:attr=[placeholder="What needs to be done?"i]
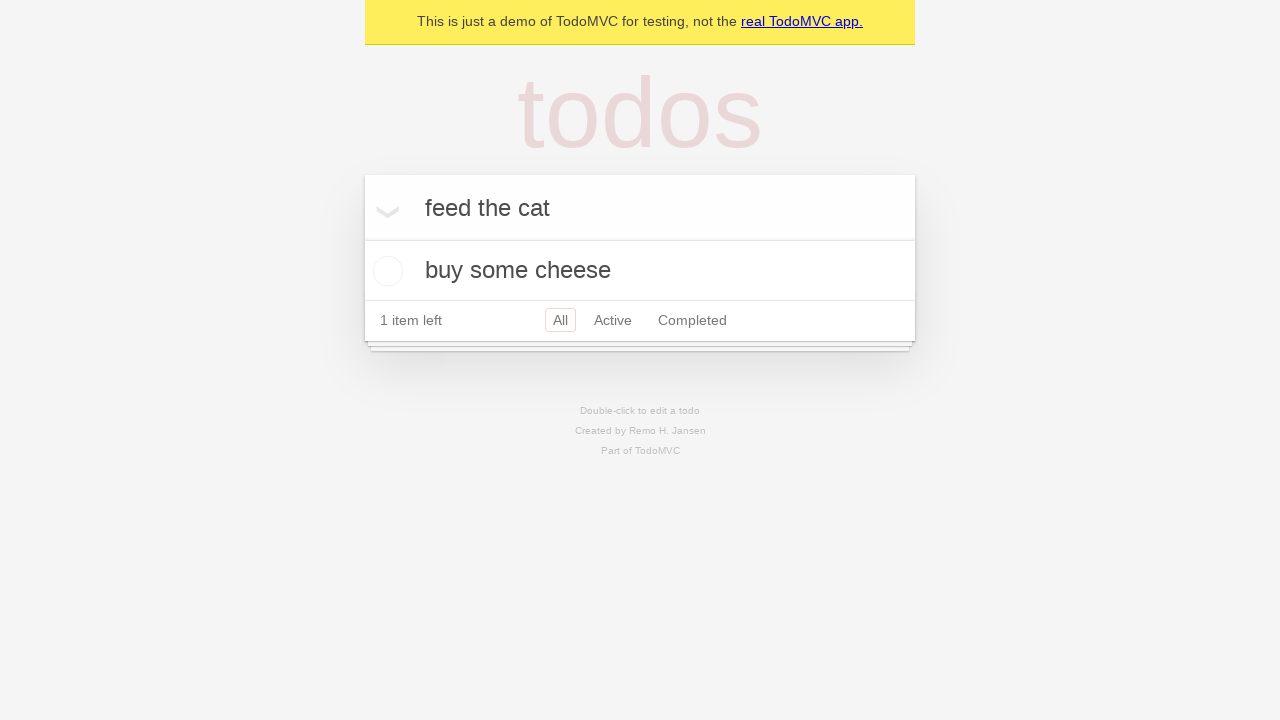

Pressed Enter to add second todo item on internal:attr=[placeholder="What needs to be done?"i]
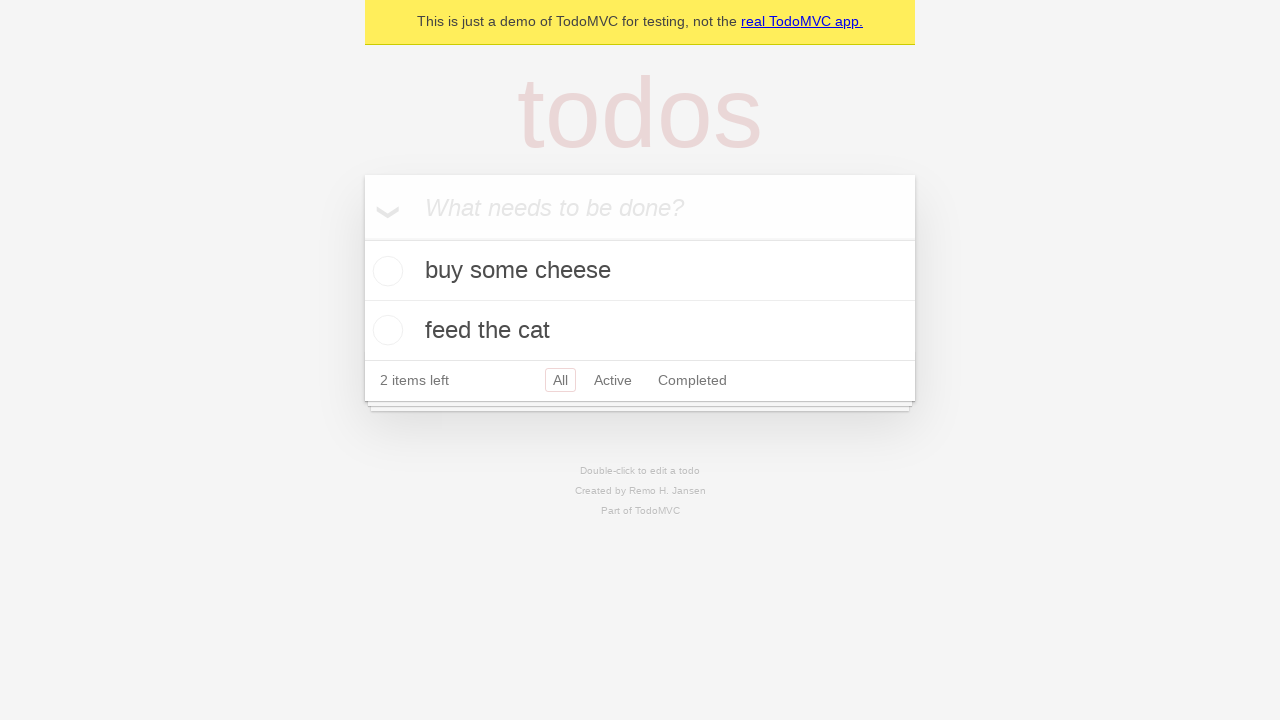

Filled input field with 'book a doctors appointment' on internal:attr=[placeholder="What needs to be done?"i]
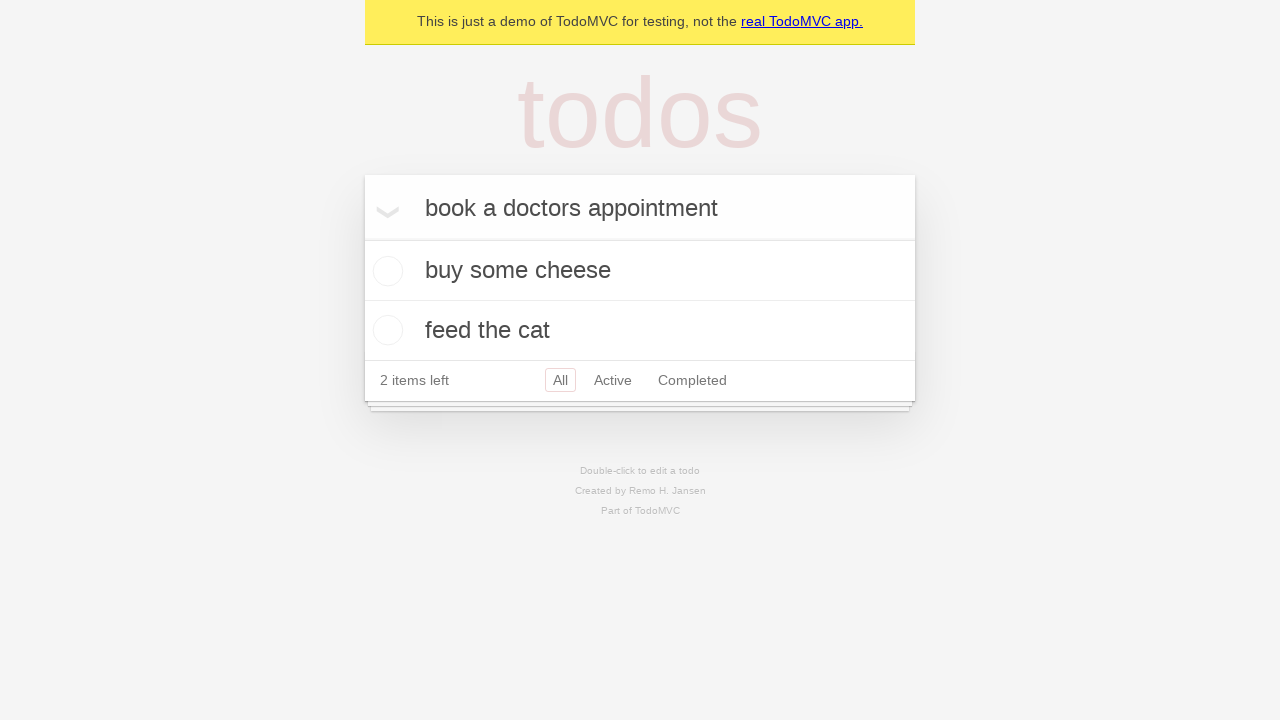

Pressed Enter to add third todo item on internal:attr=[placeholder="What needs to be done?"i]
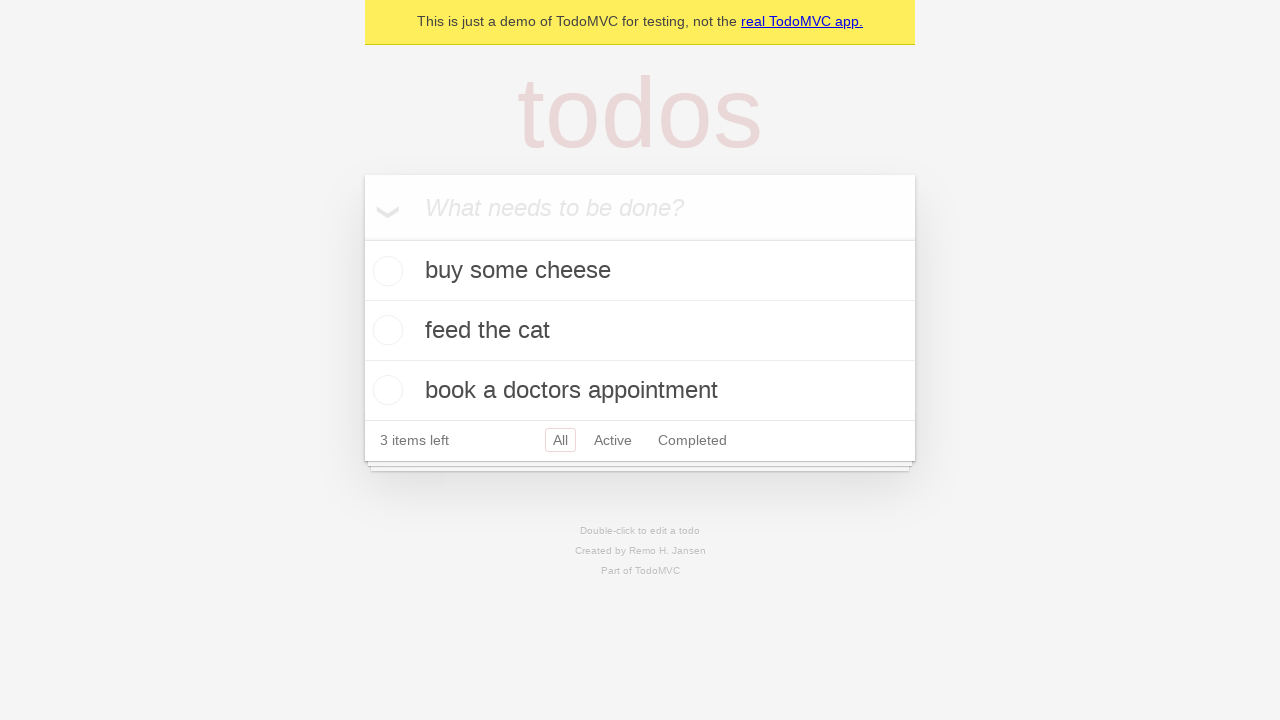

Double-clicked second todo item to enter edit mode at (640, 331) on internal:testid=[data-testid="todo-item"s] >> nth=1
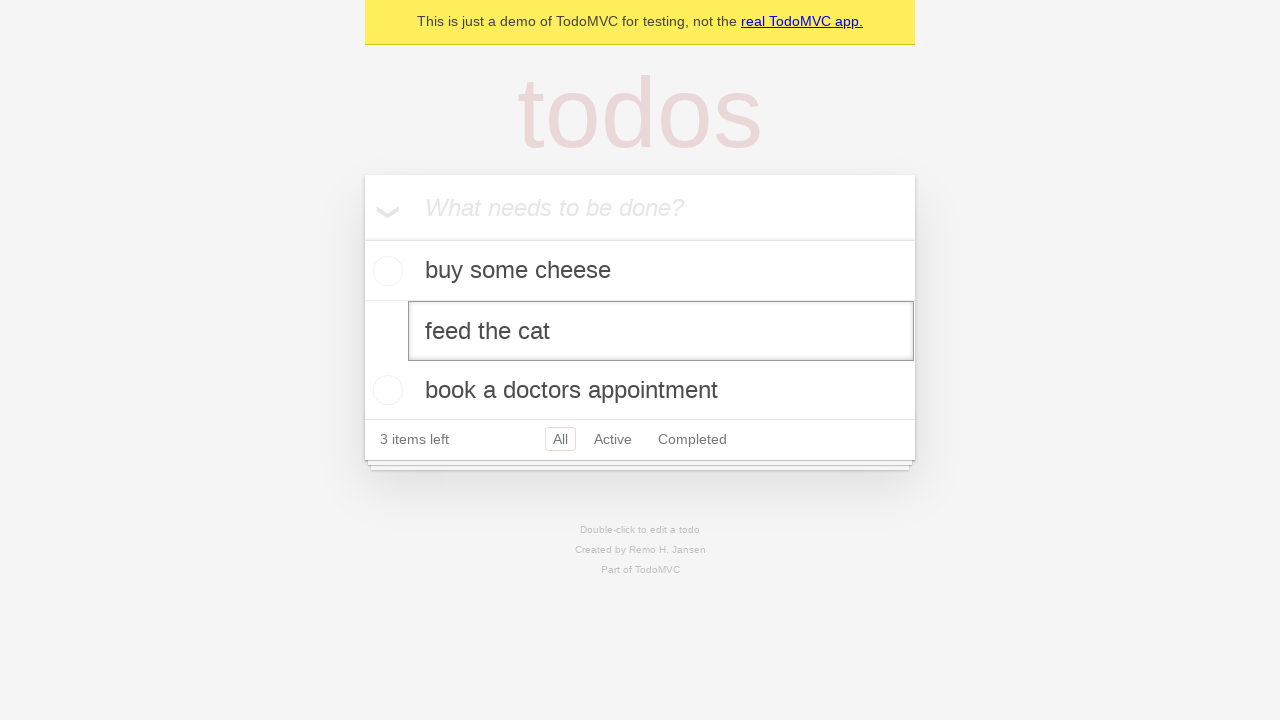

Filled edit textbox with 'buy some sausages' on internal:testid=[data-testid="todo-item"s] >> nth=1 >> internal:role=textbox[nam
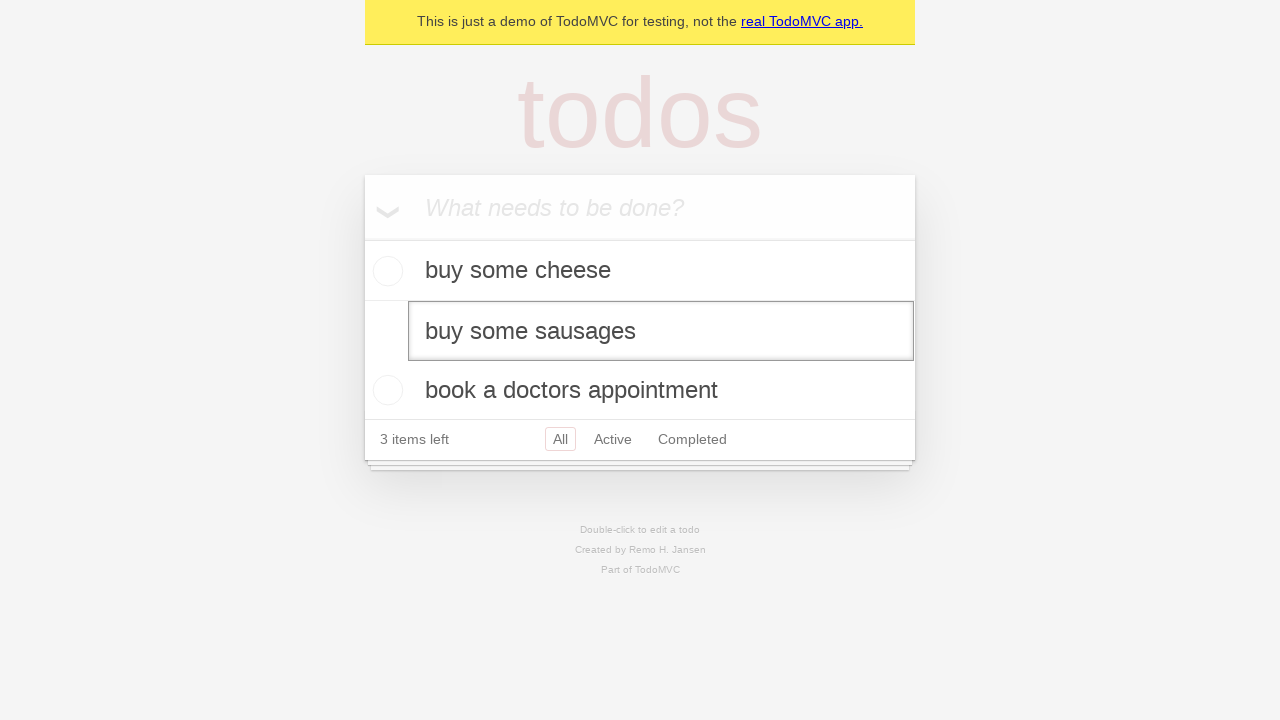

Pressed Enter to confirm the edited todo item on internal:testid=[data-testid="todo-item"s] >> nth=1 >> internal:role=textbox[nam
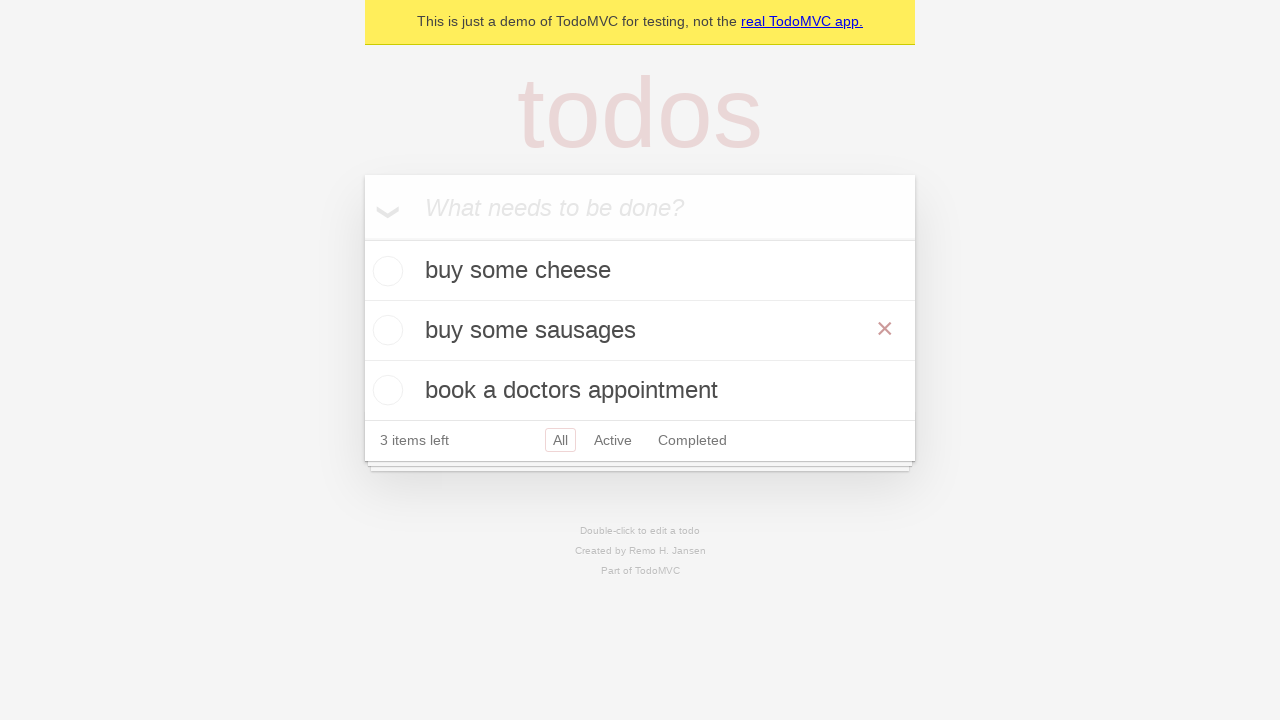

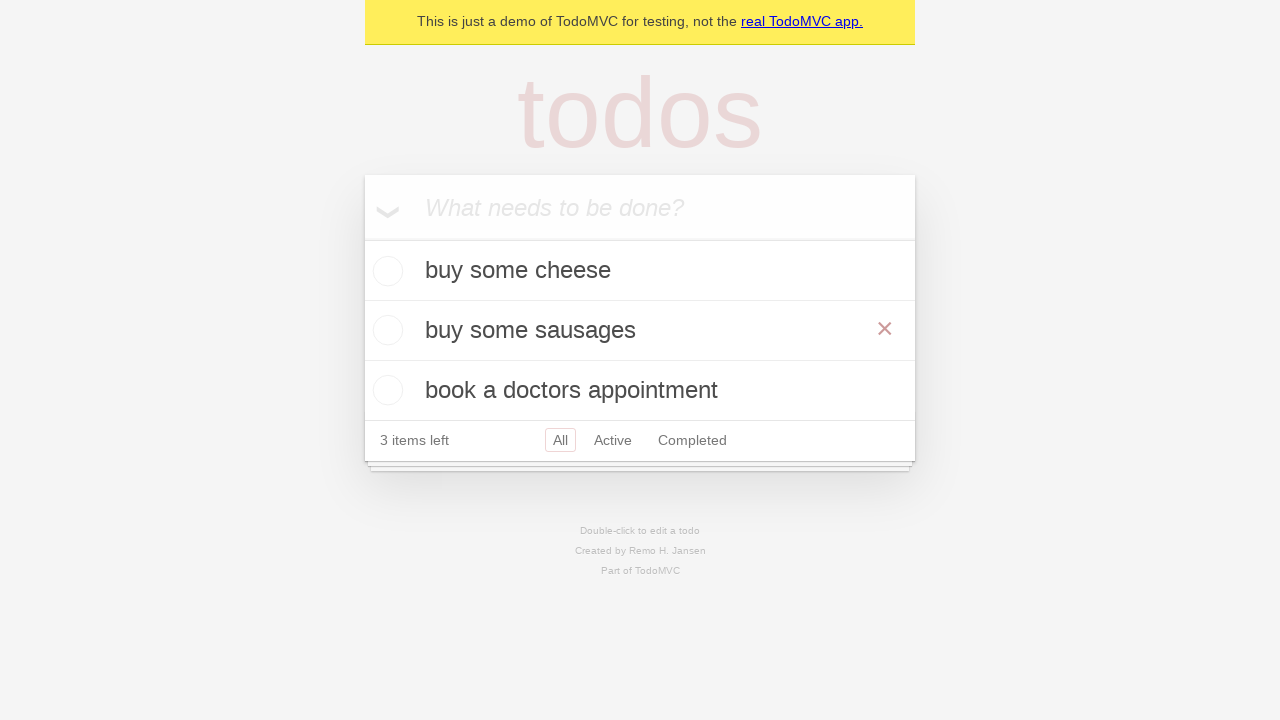